Navigates to PrideStaff website, finds the locations page link, visits it, then iterates through location listings to verify each location page loads with address and contact information displayed.

Starting URL: https://www.pridestaff.com

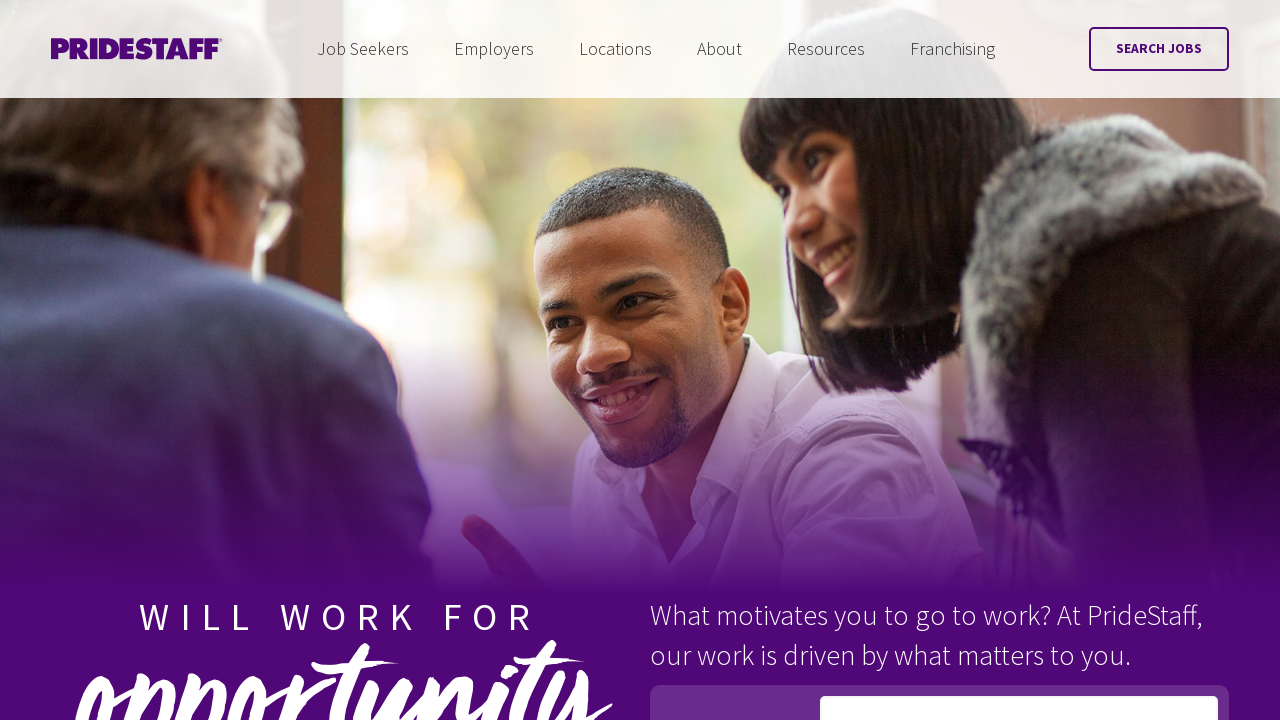

Located the locations navigation link in site header
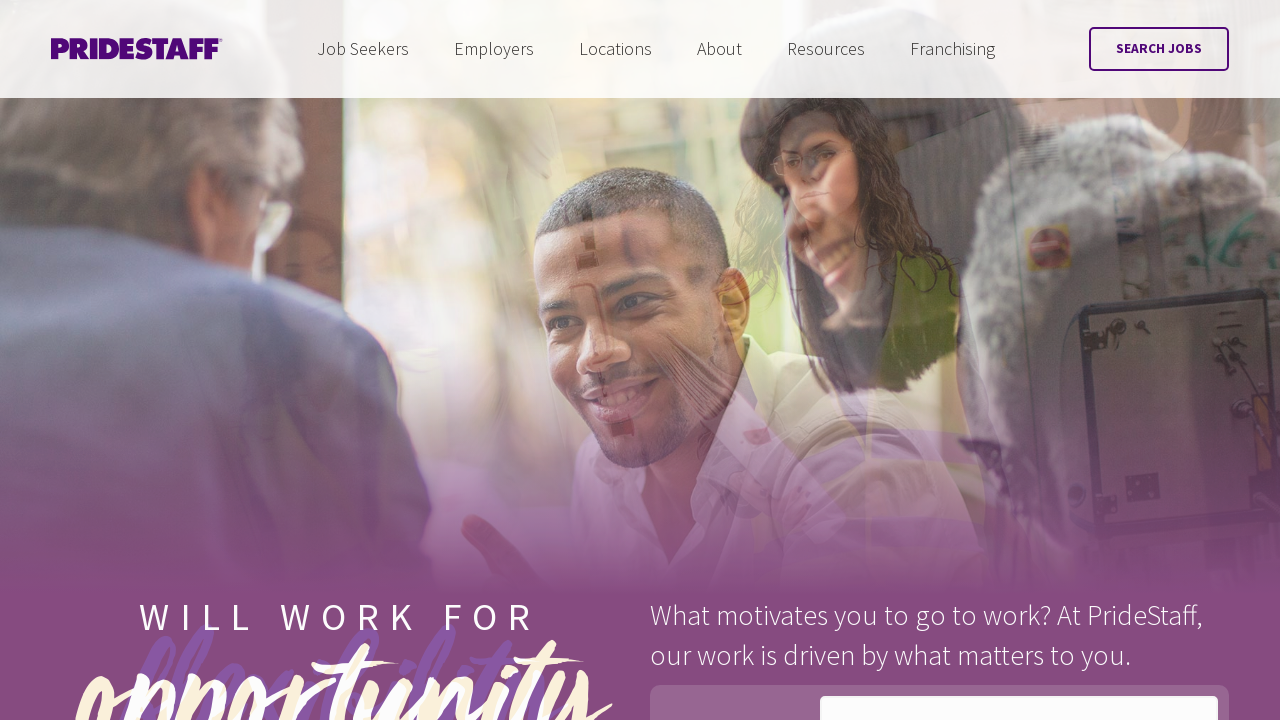

Extracted locations page URL from navigation link
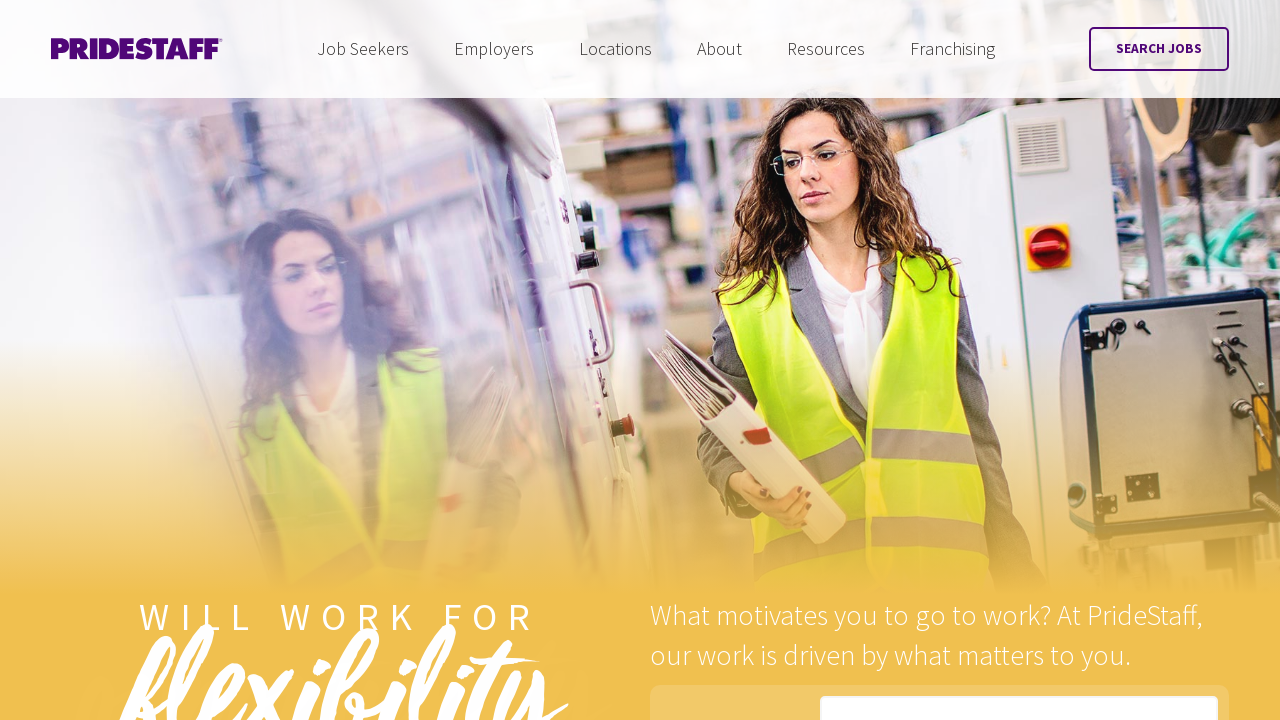

Navigated to locations page: https://www.pridestaff.com/locations/
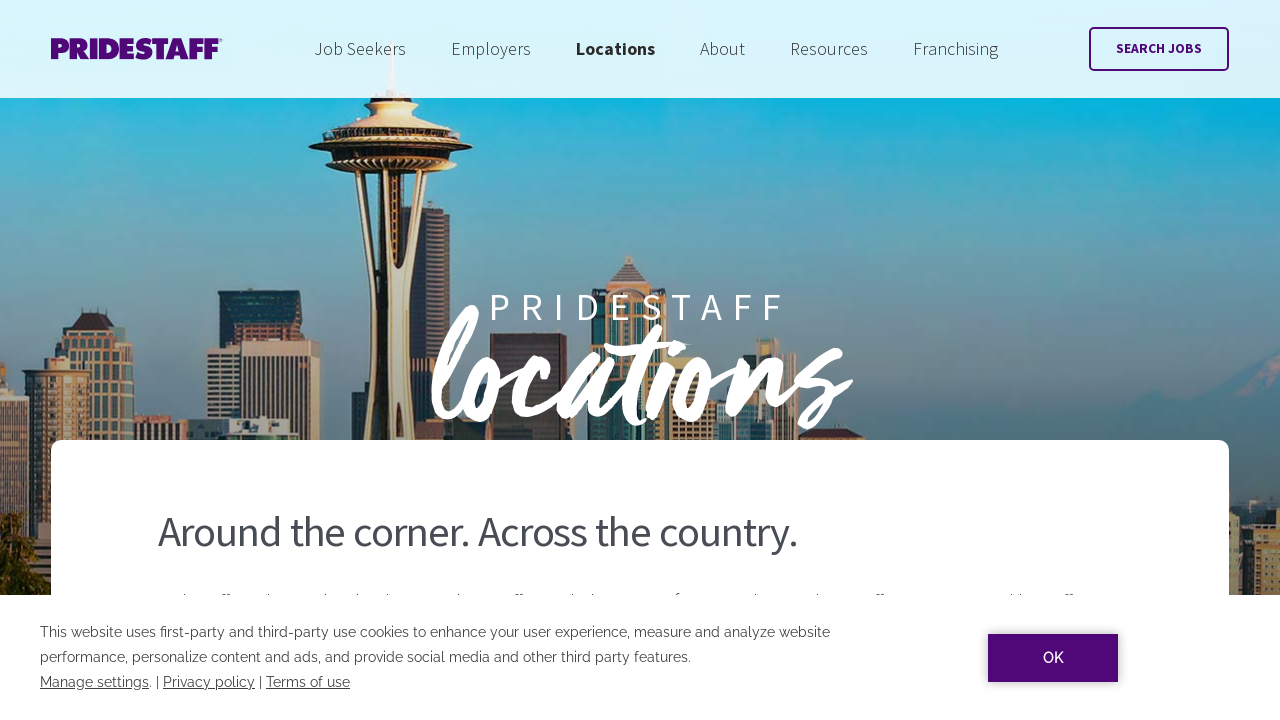

Location listings loaded on the page
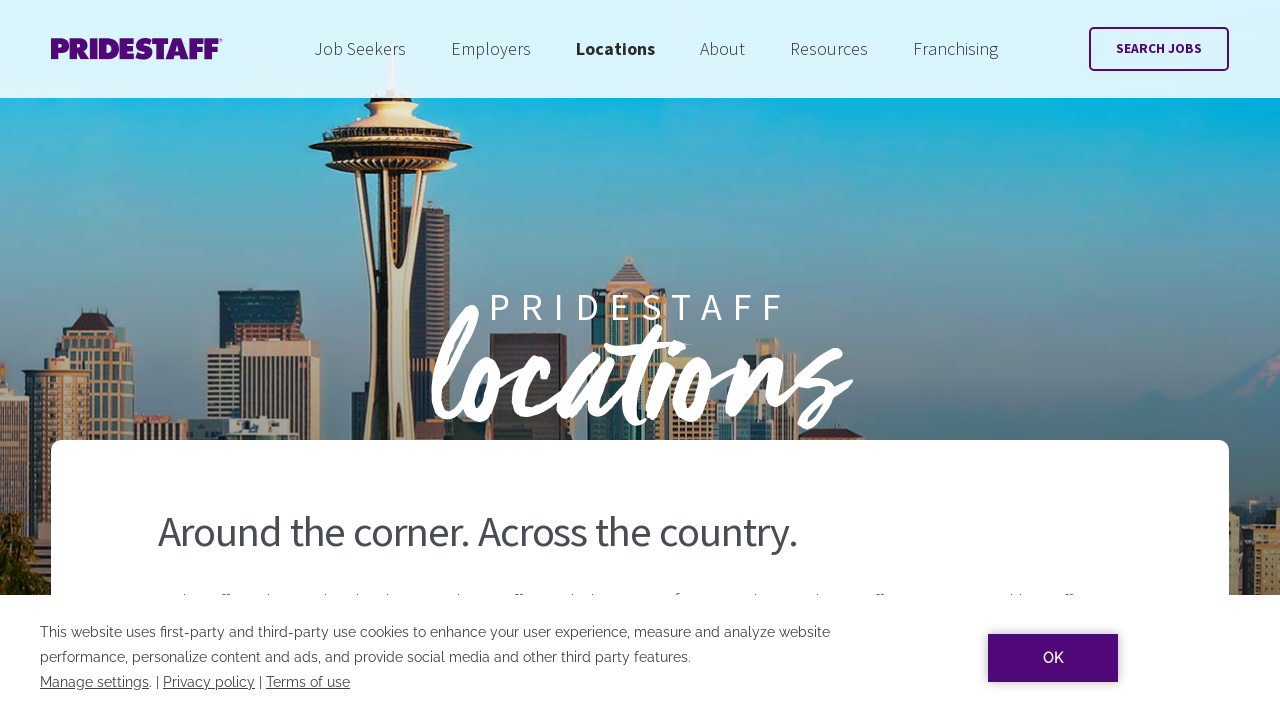

Found 75 location listings on the page
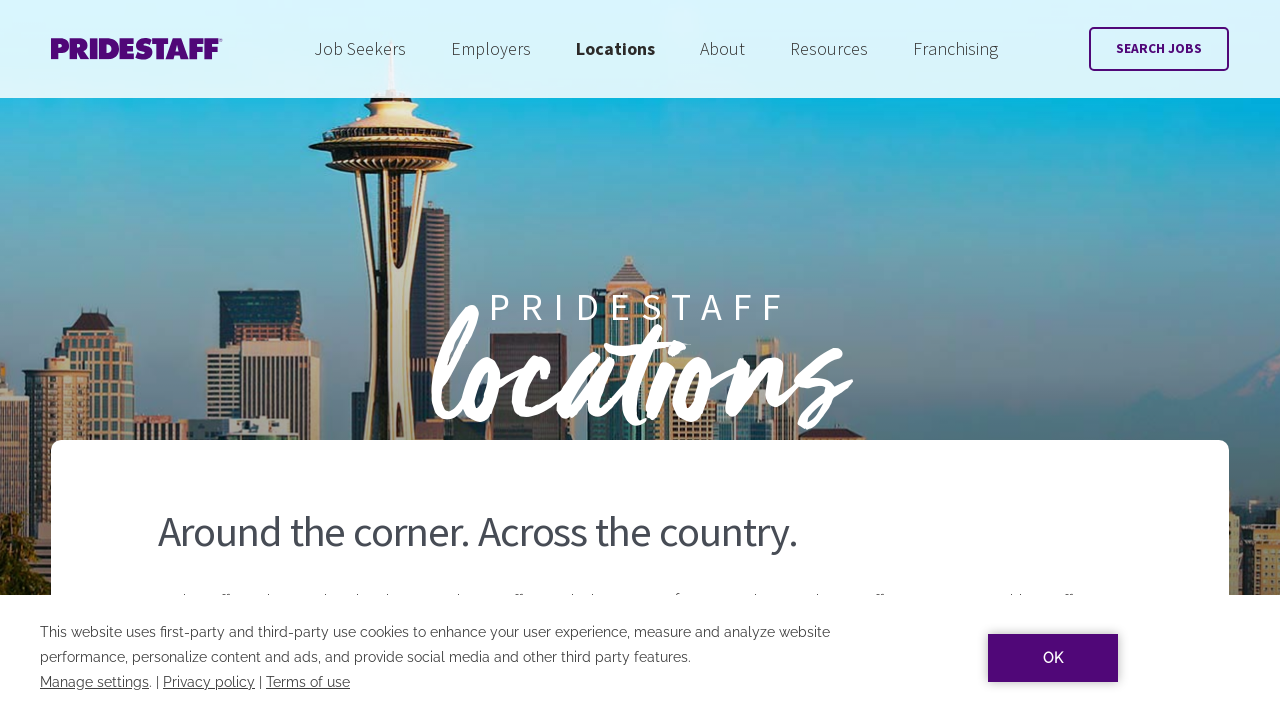

Navigated back to locations page for iteration 1
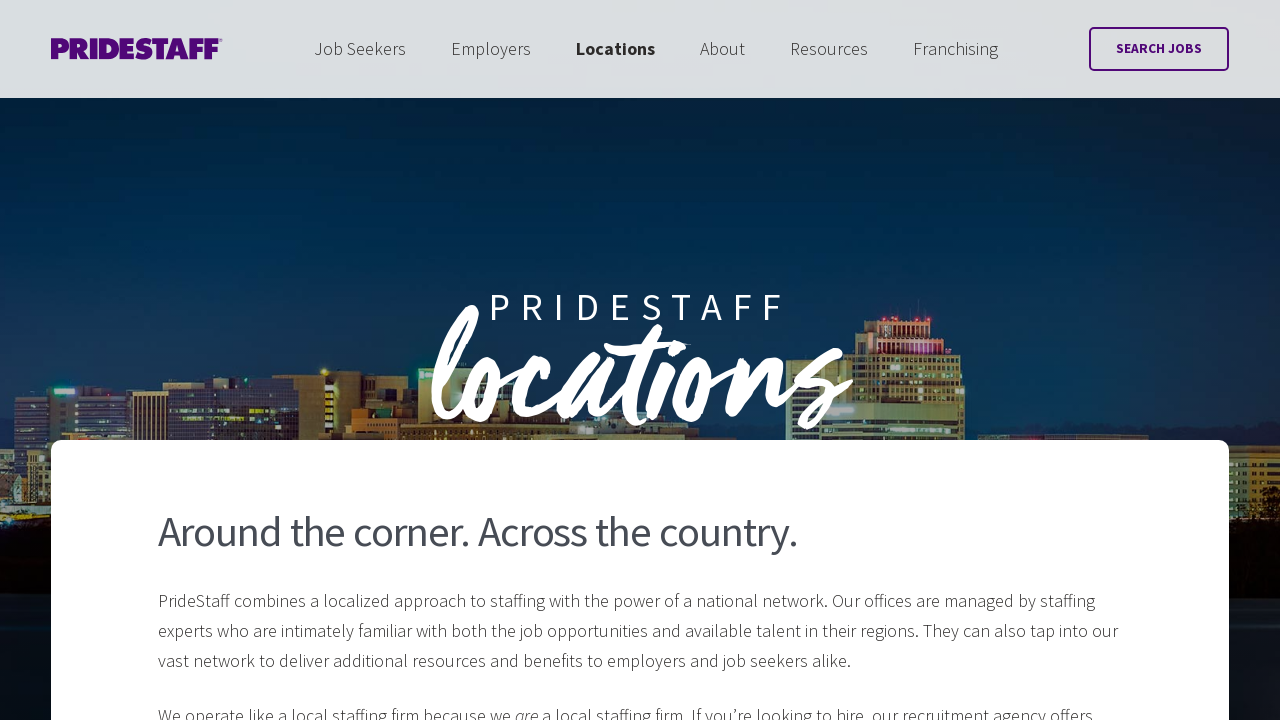

Location listings reloaded for iteration 1
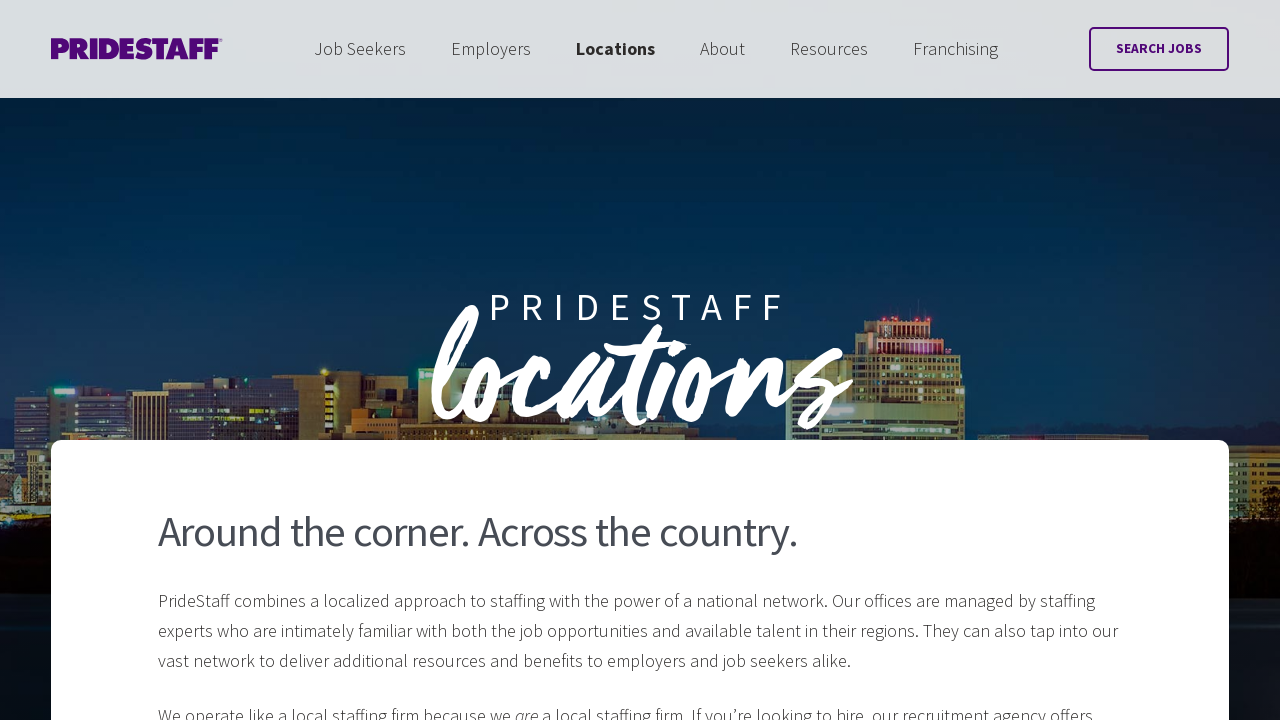

Extracted URL for location 1
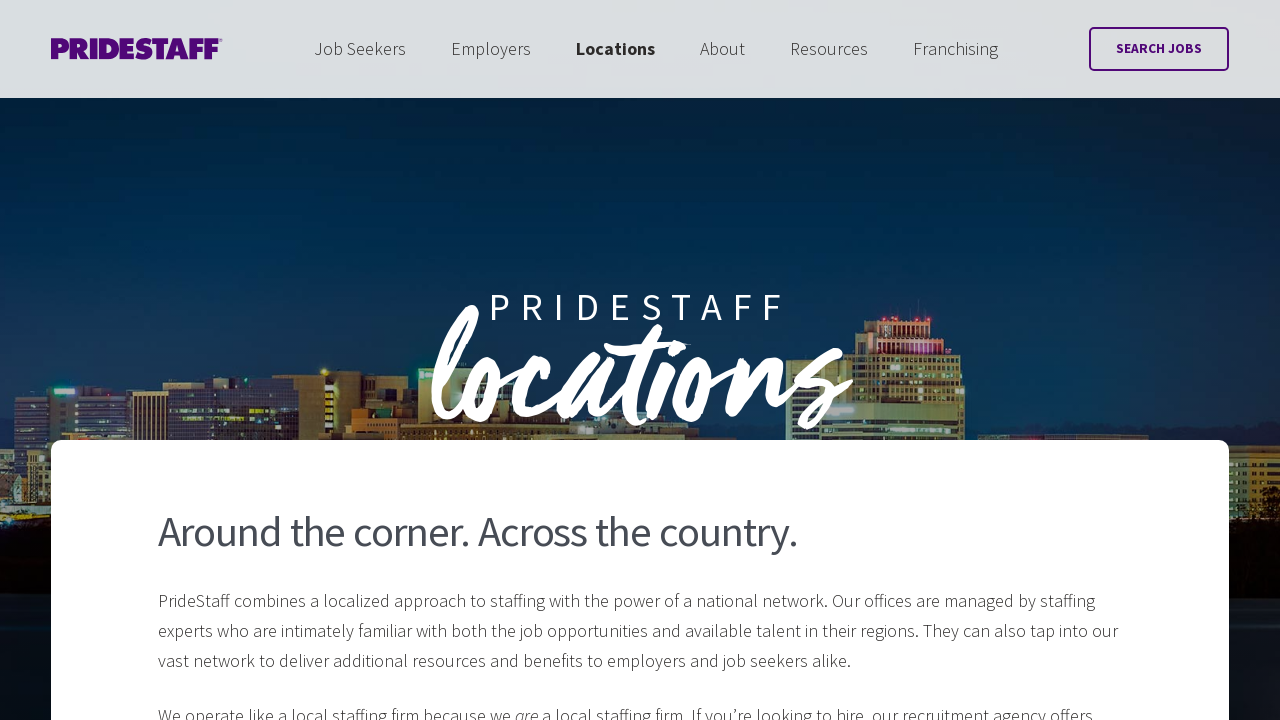

Navigated to location 1 page: https://www.pridestaff.com/locations/tuscaloosa/
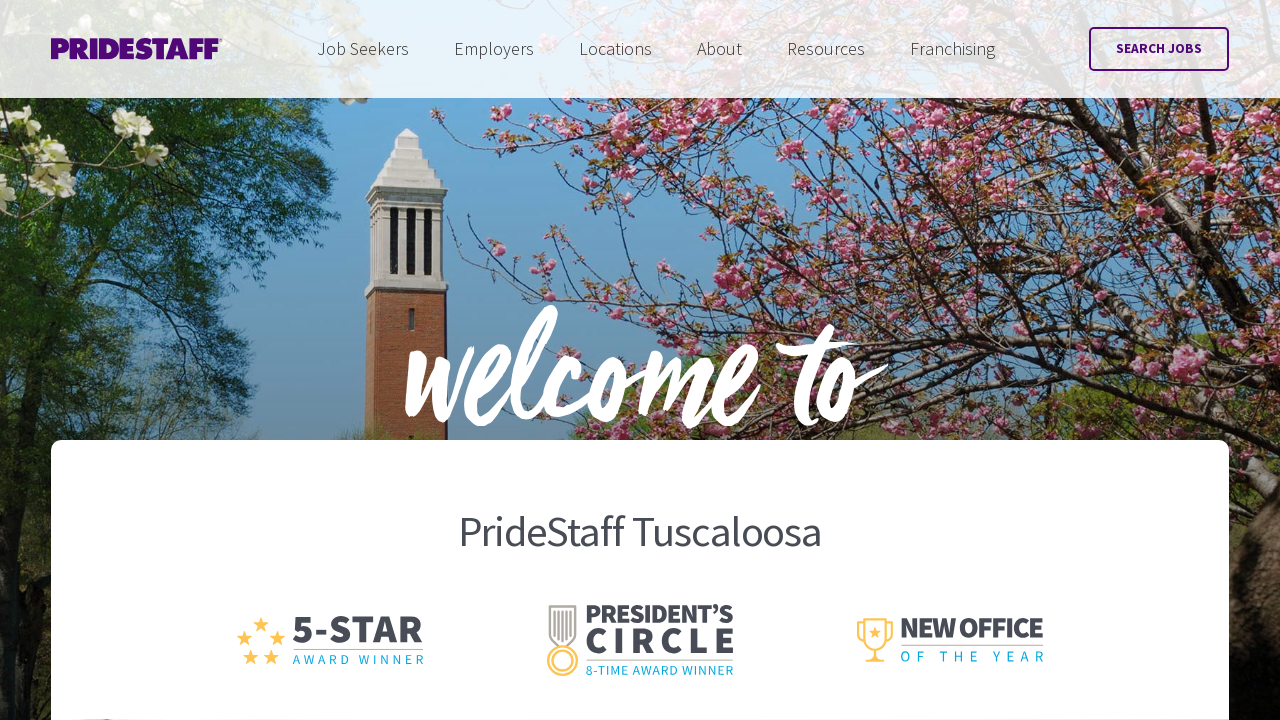

Location title loaded for location 1
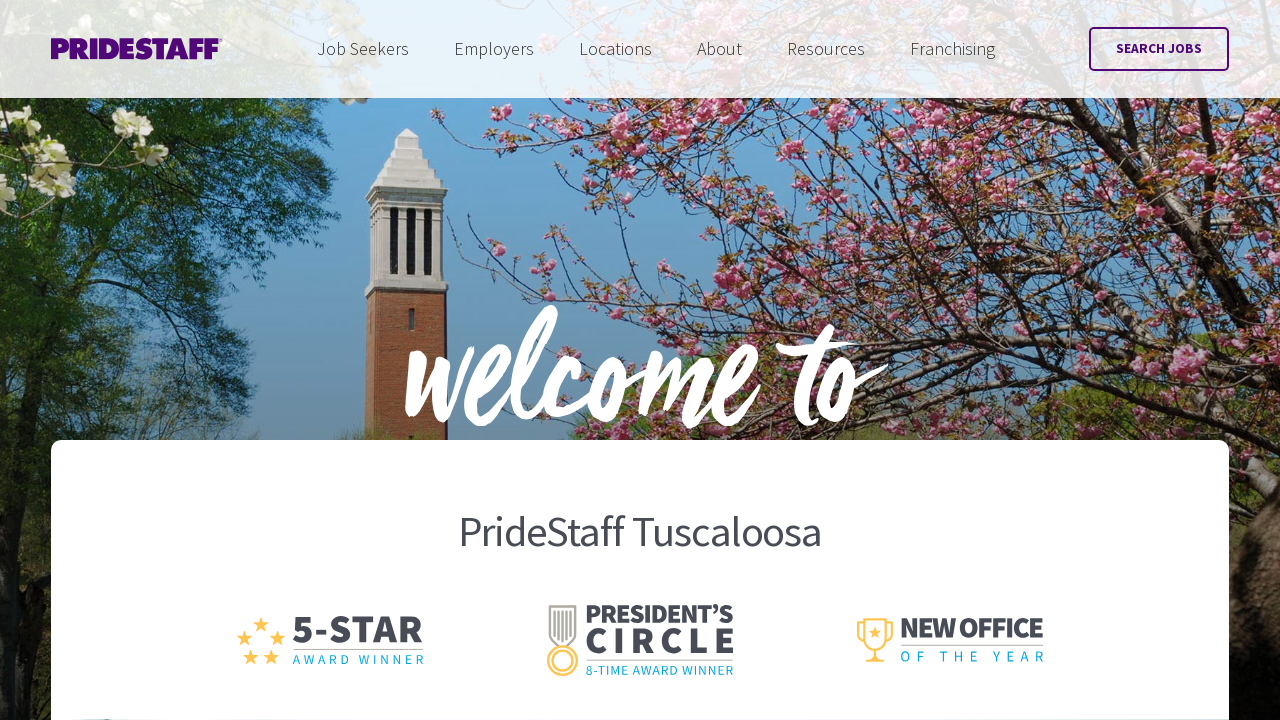

Location address loaded for location 1
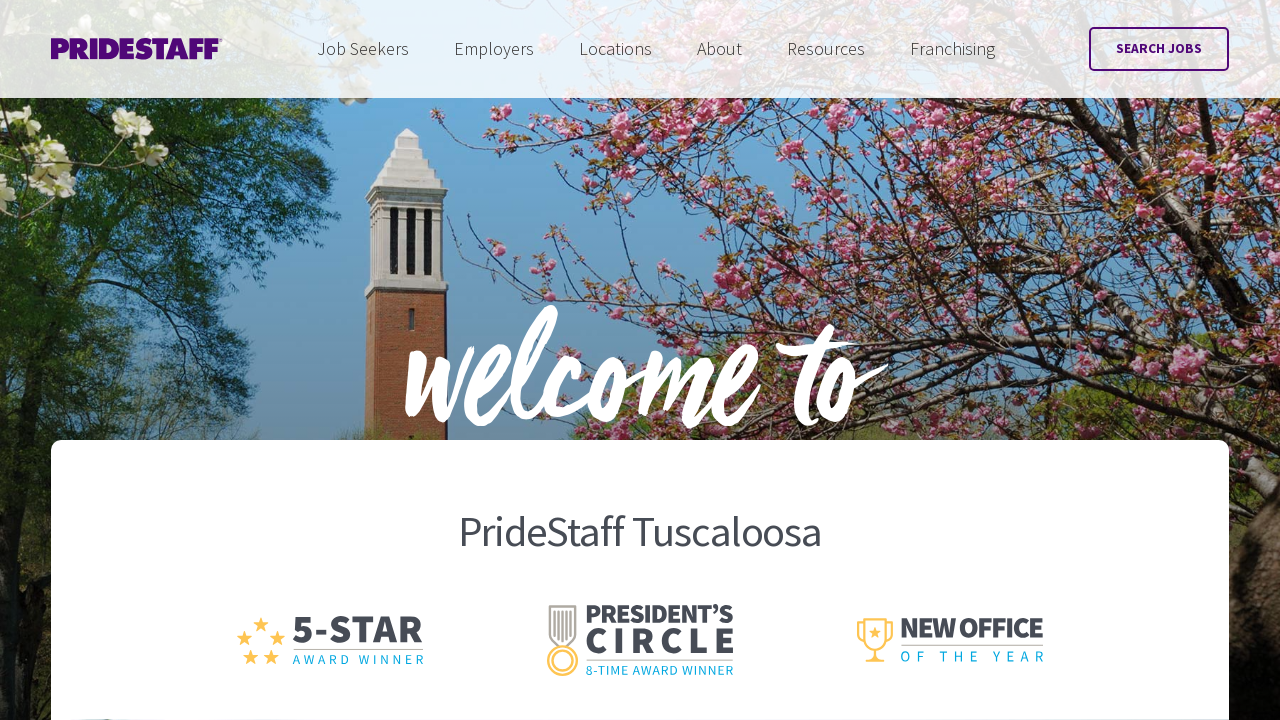

Contact information loaded for location 1
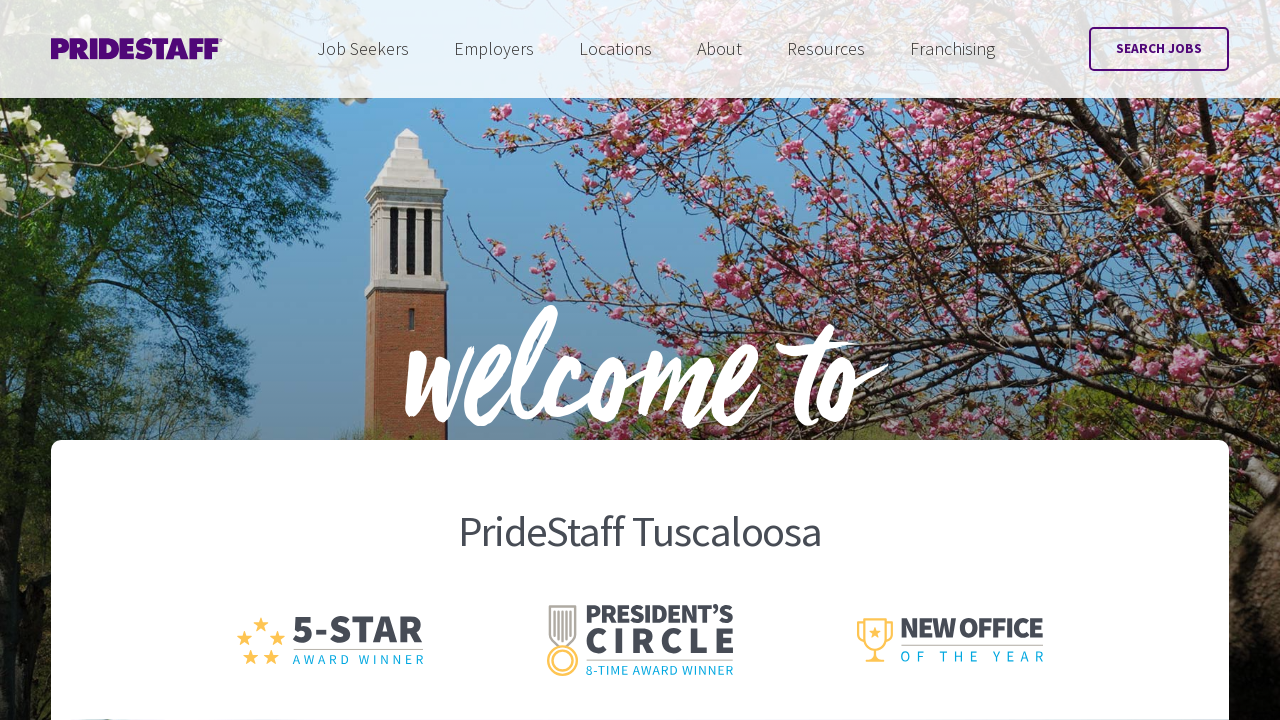

Navigated back to locations page for iteration 2
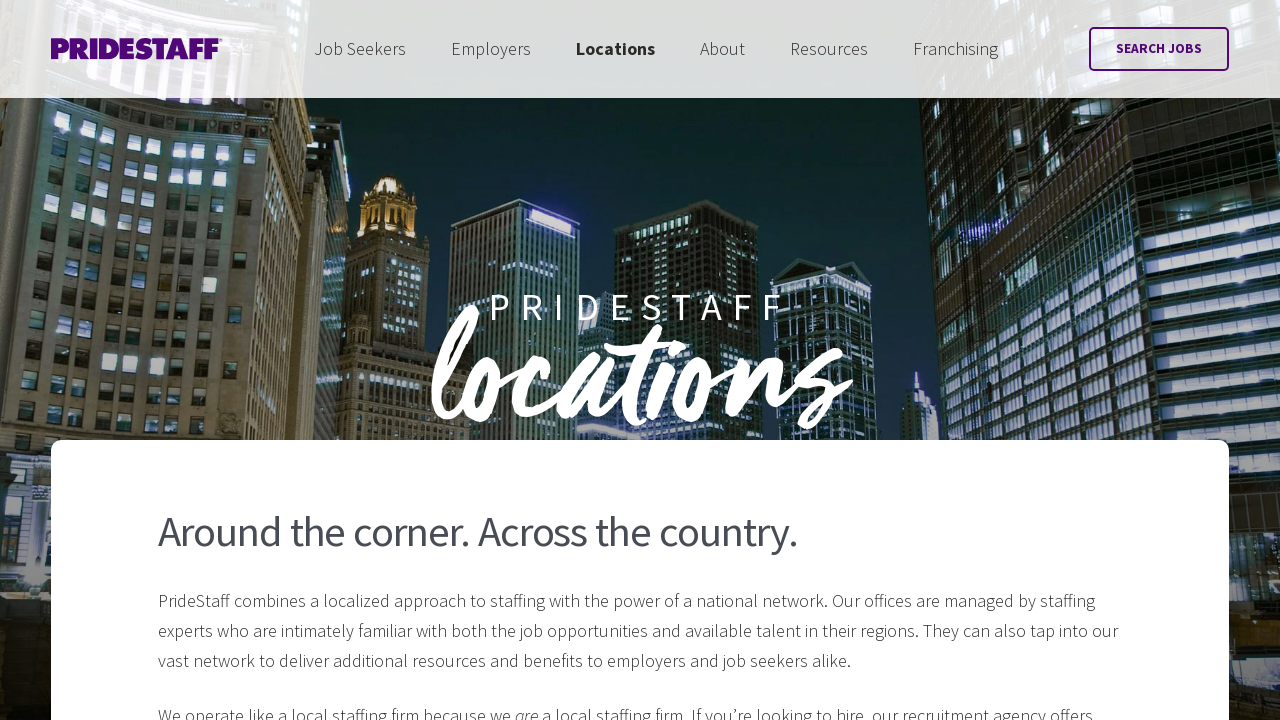

Location listings reloaded for iteration 2
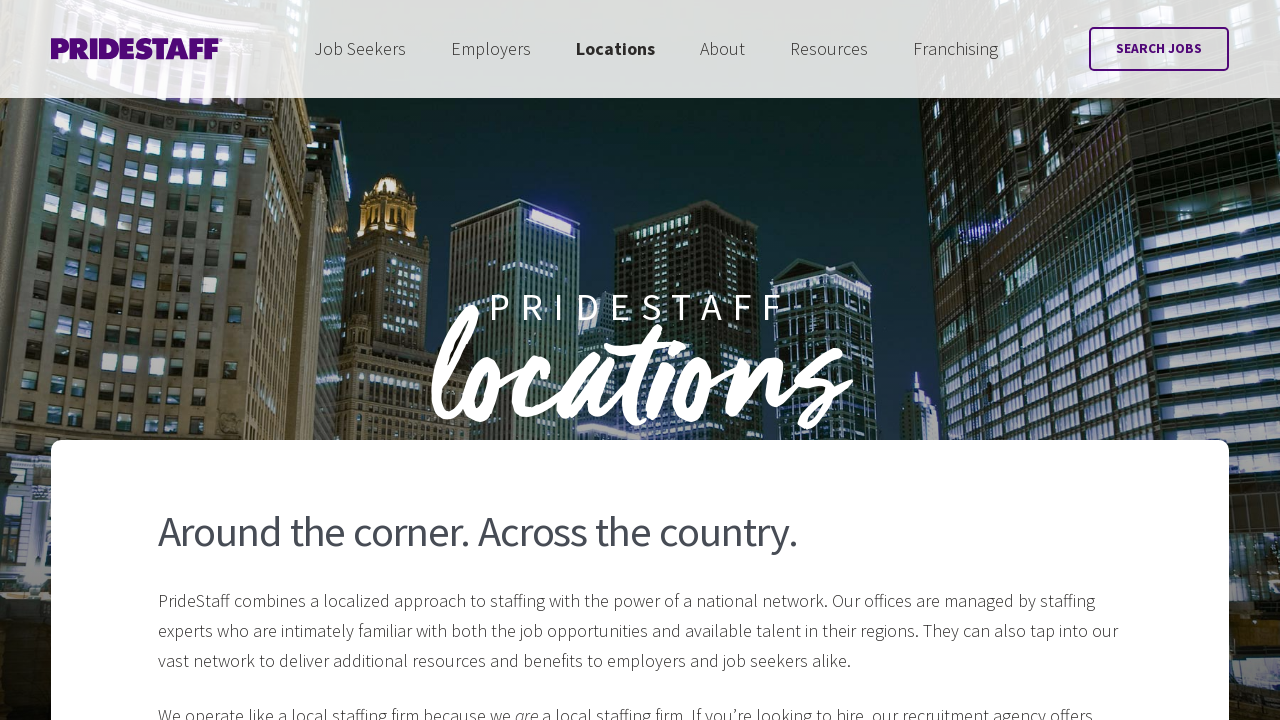

Extracted URL for location 2
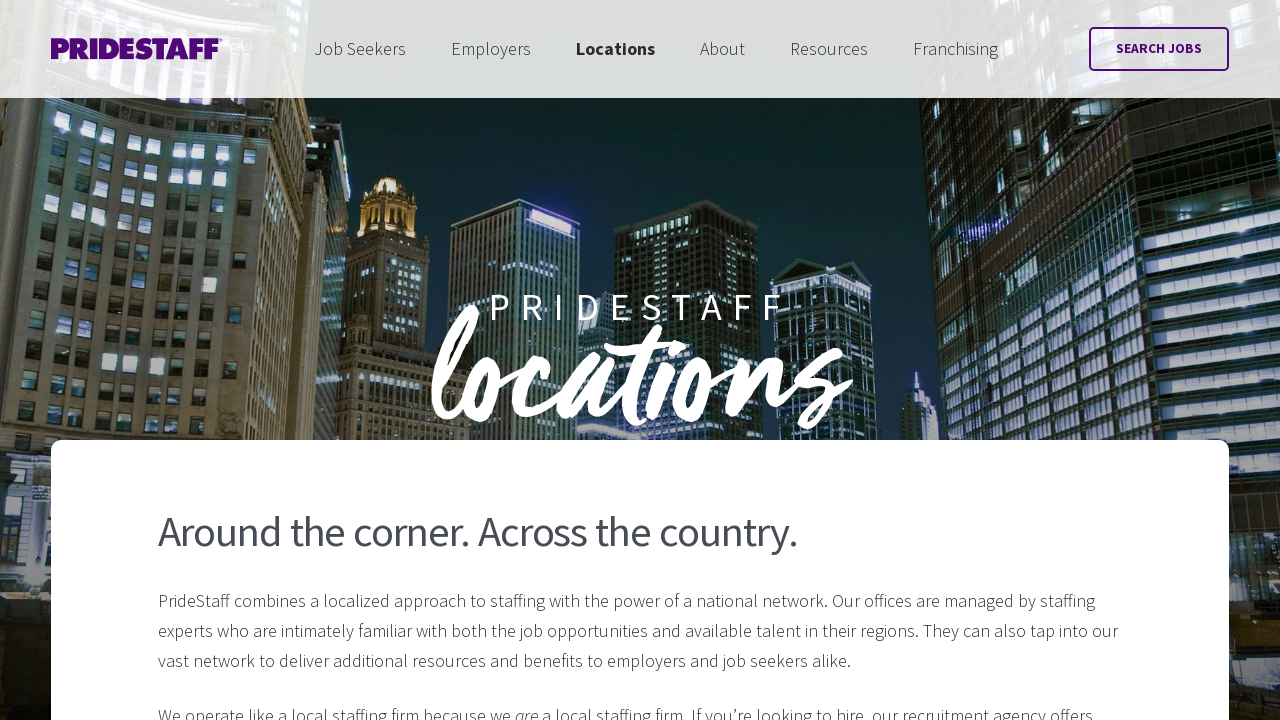

Navigated to location 2 page: https://www.pridestaff.com/locations/phoenixmetroeastvalley/
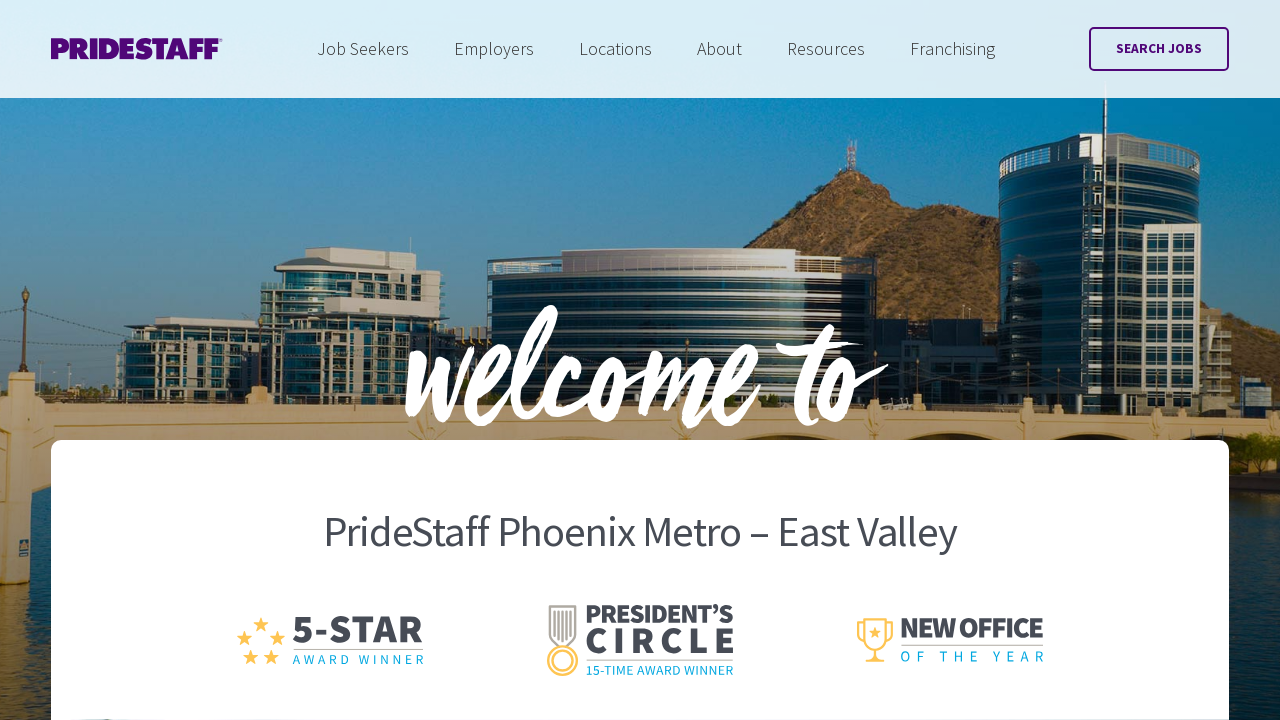

Location title loaded for location 2
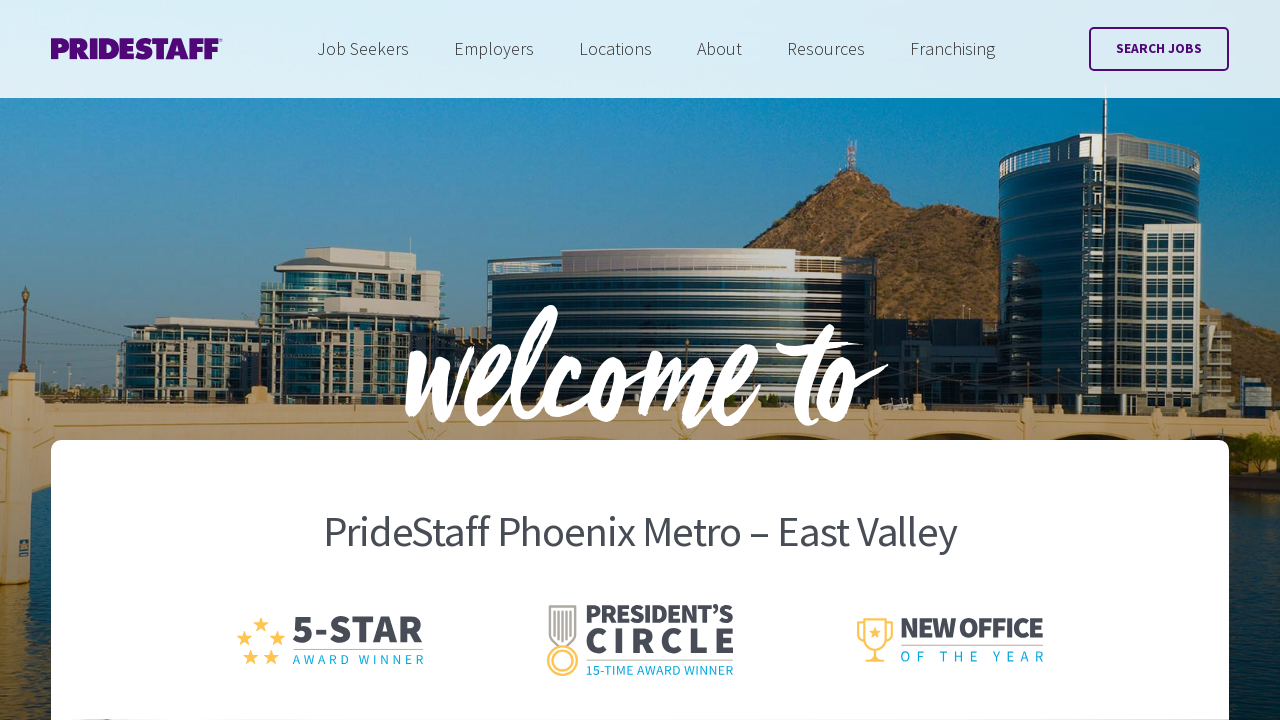

Location address loaded for location 2
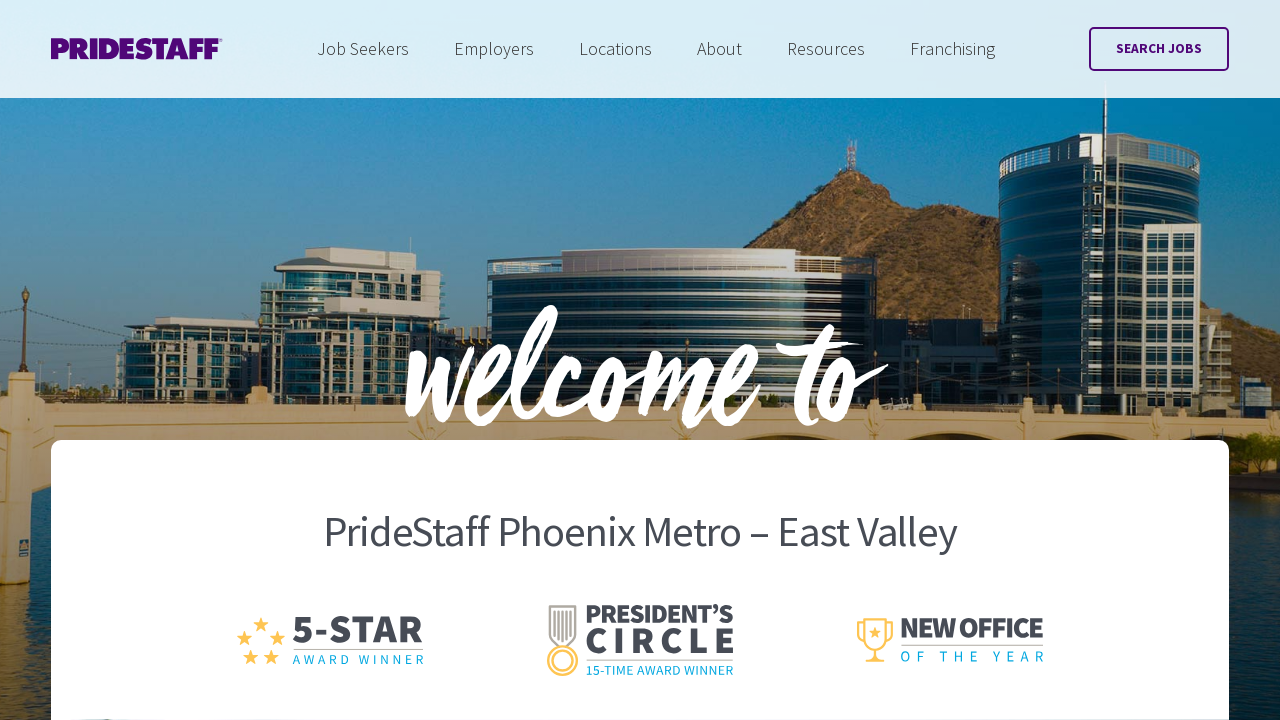

Contact information loaded for location 2
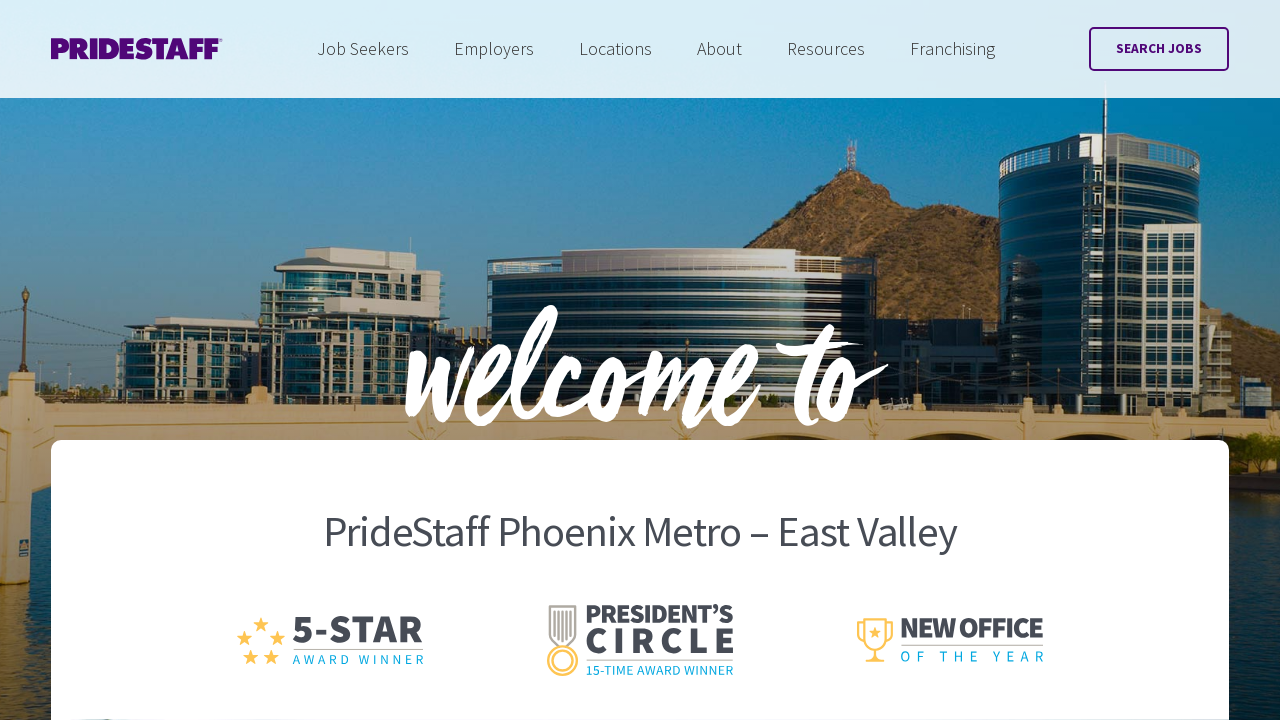

Navigated back to locations page for iteration 3
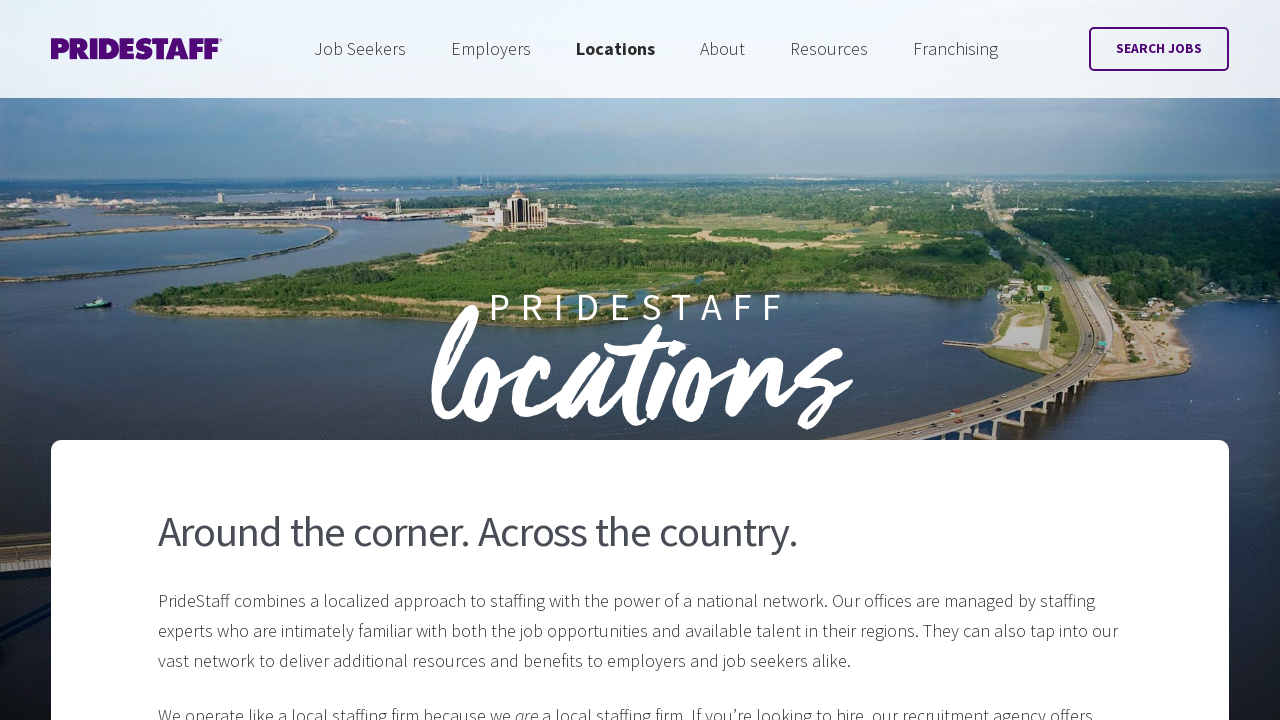

Location listings reloaded for iteration 3
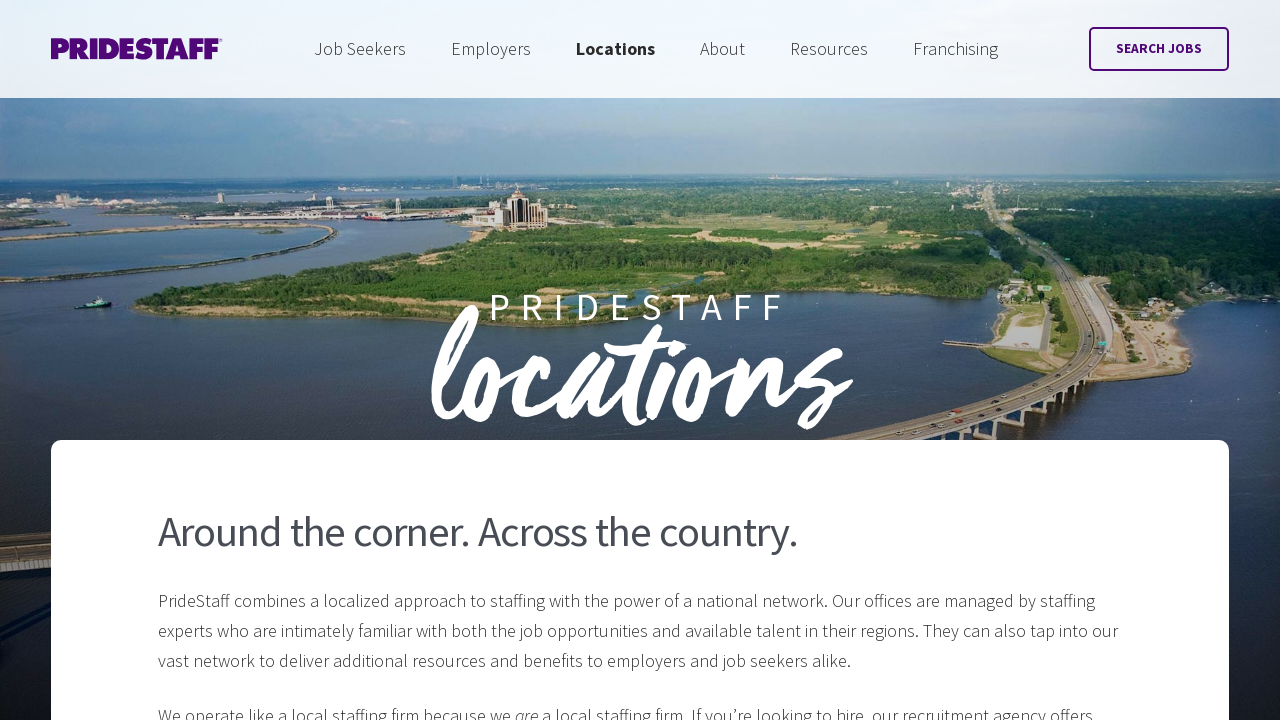

Extracted URL for location 3
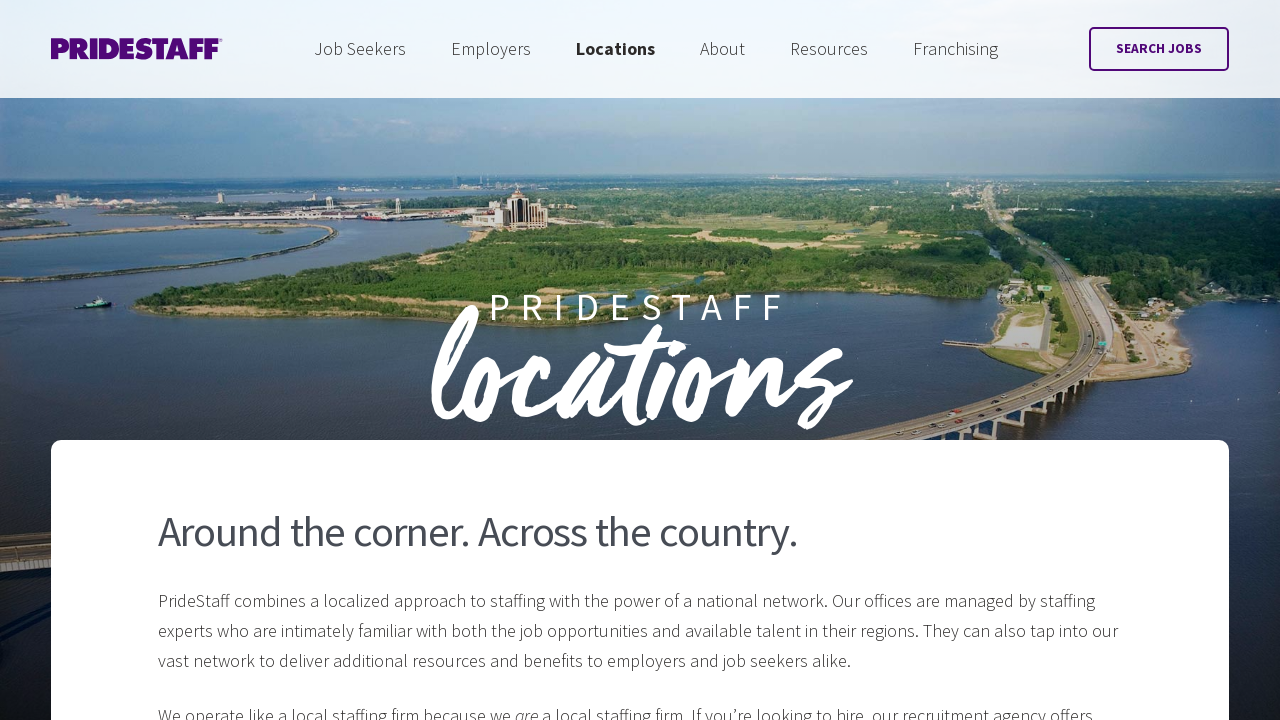

Navigated to location 3 page: https://www.pridestaff.com/locations/phoenixmetrogoodyear/
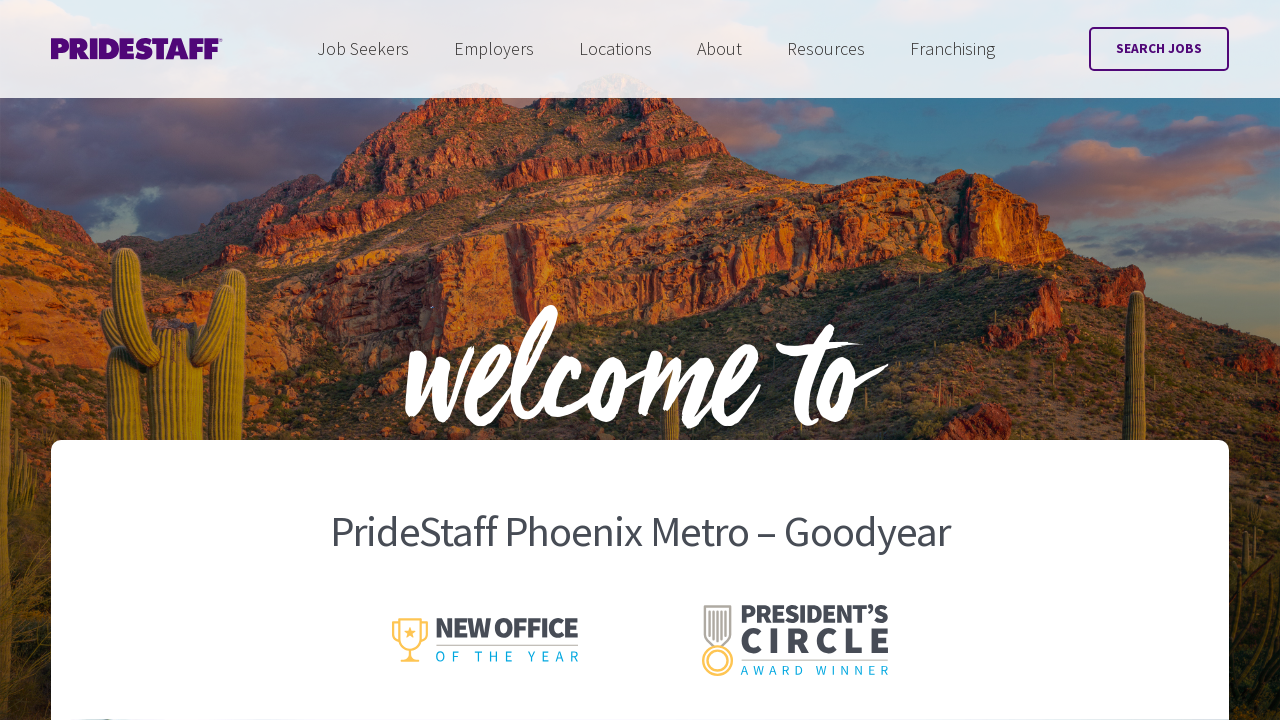

Location title loaded for location 3
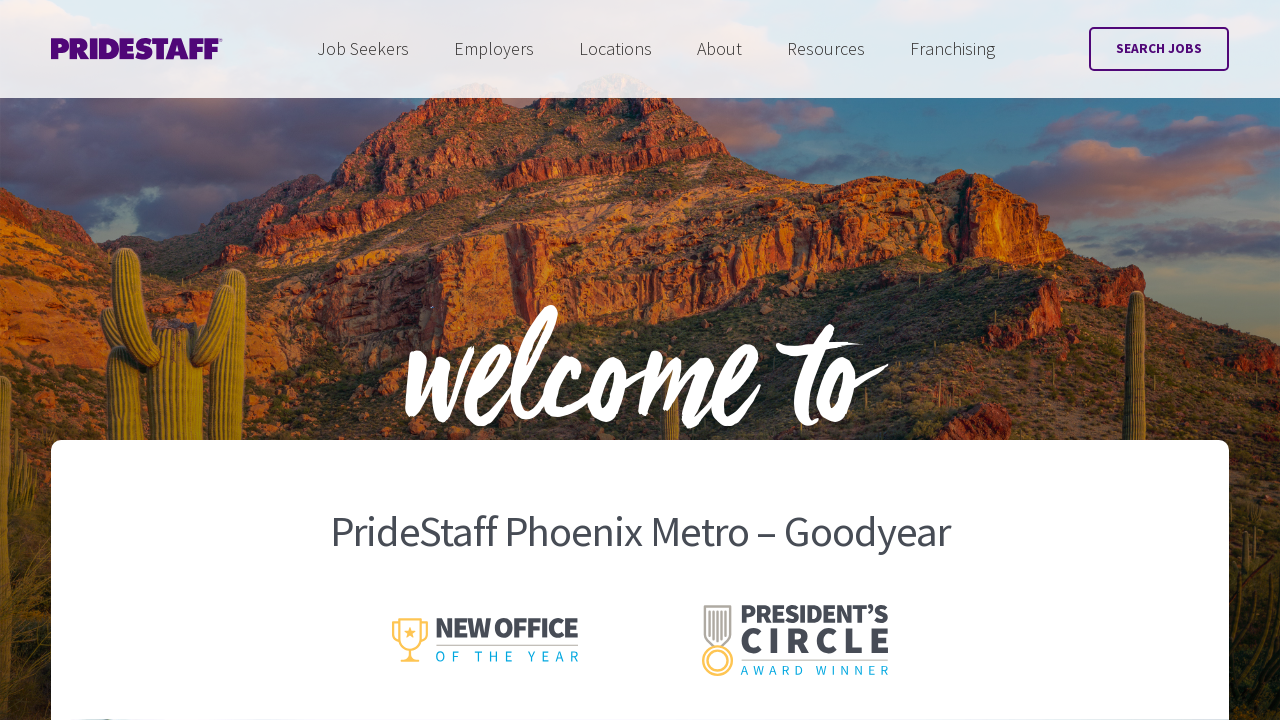

Location address loaded for location 3
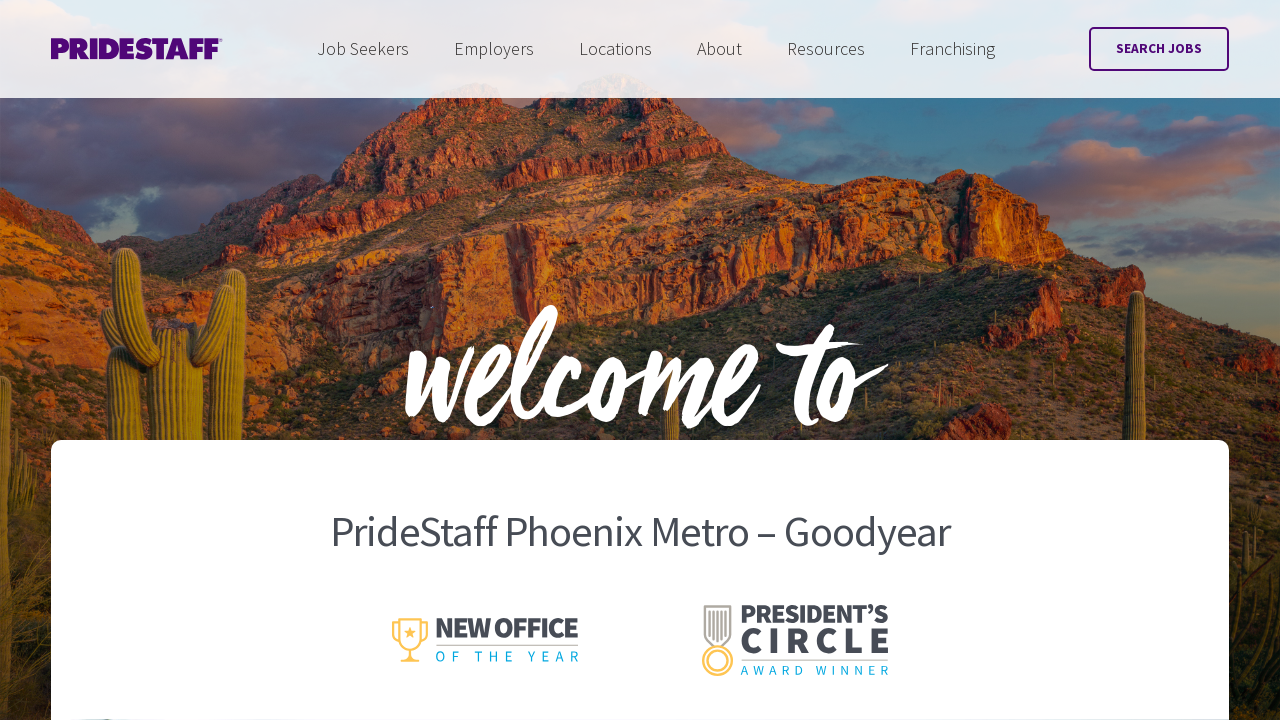

Contact information loaded for location 3
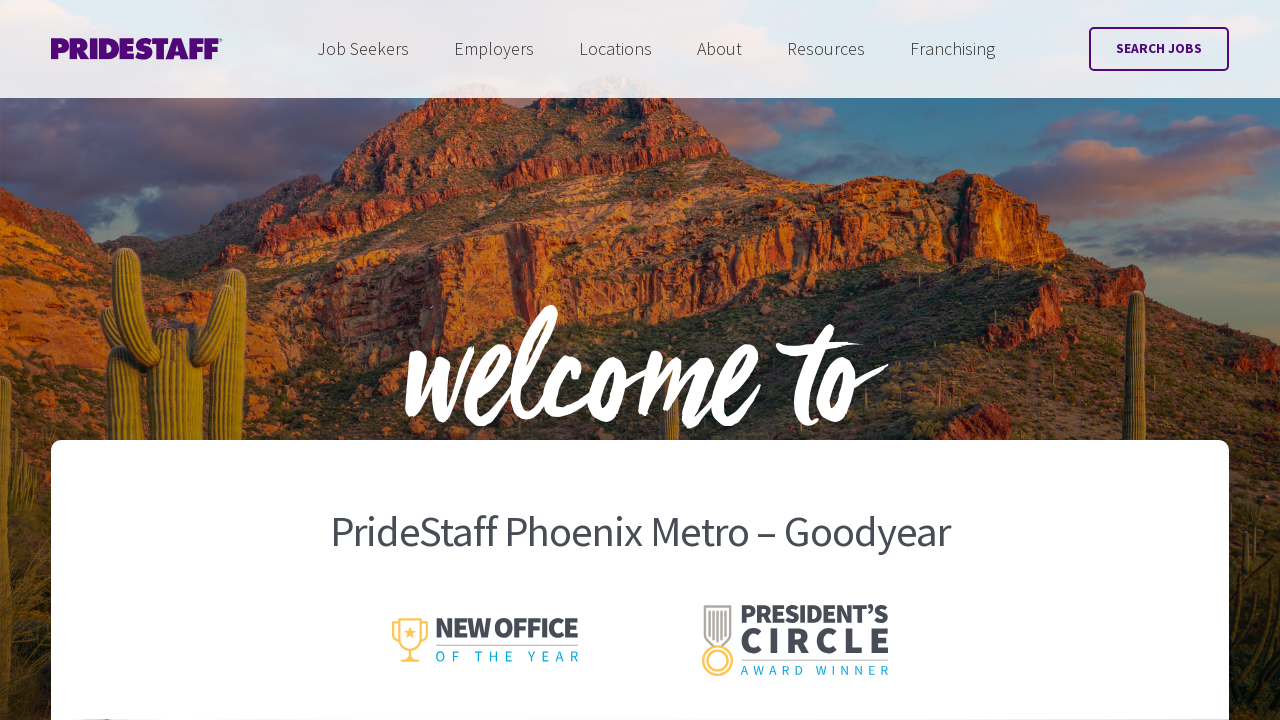

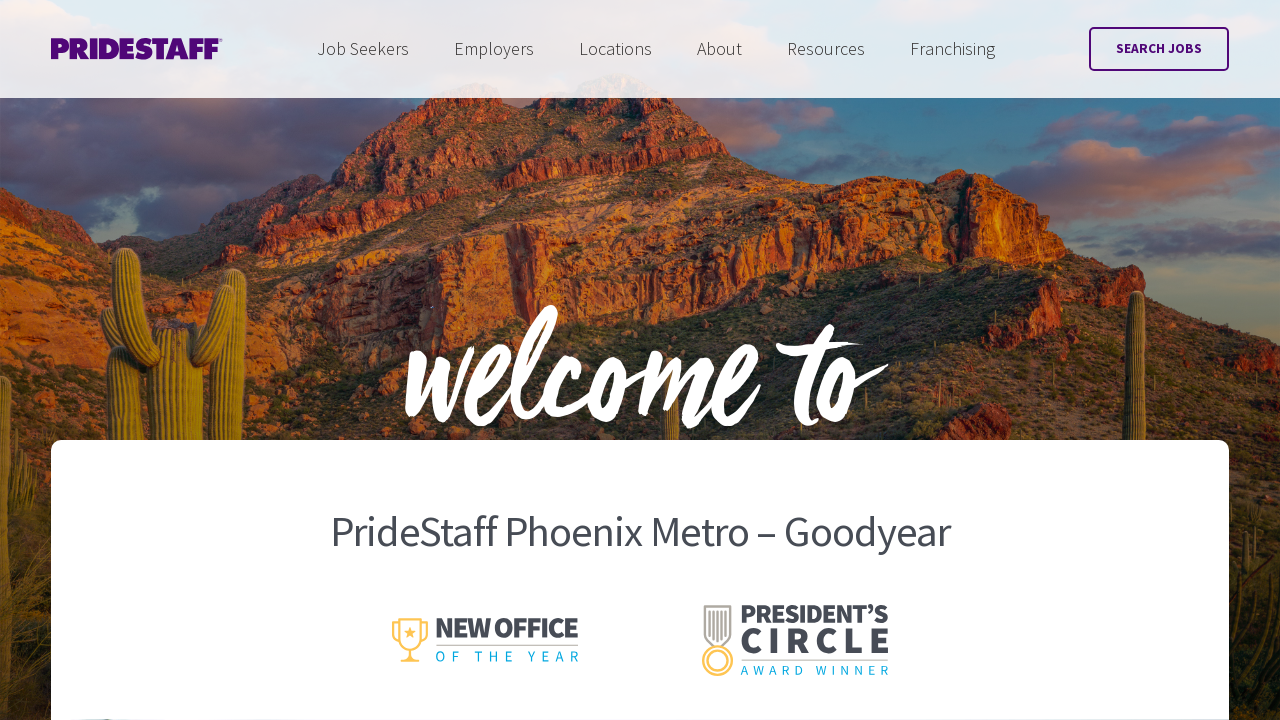